Tests all radio buttons on the page by clicking each one

Starting URL: https://rahulshettyacademy.com/AutomationPractice/

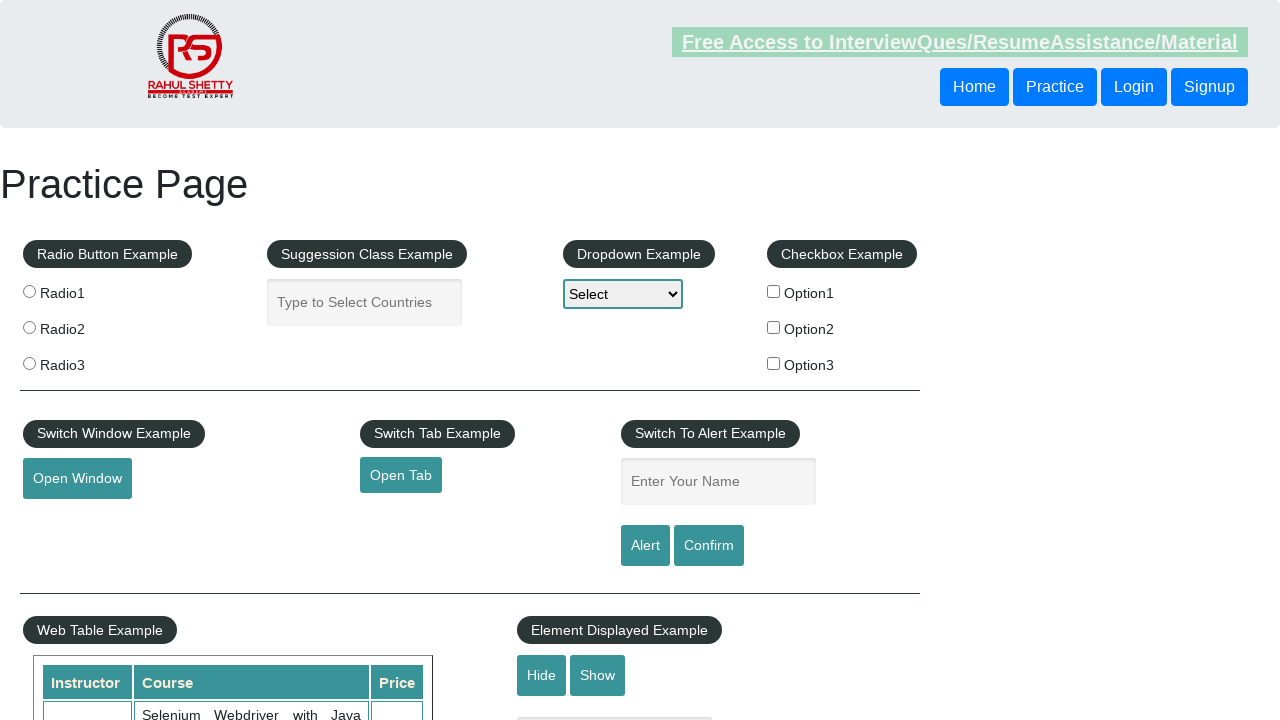

Navigated to AutomationPractice page
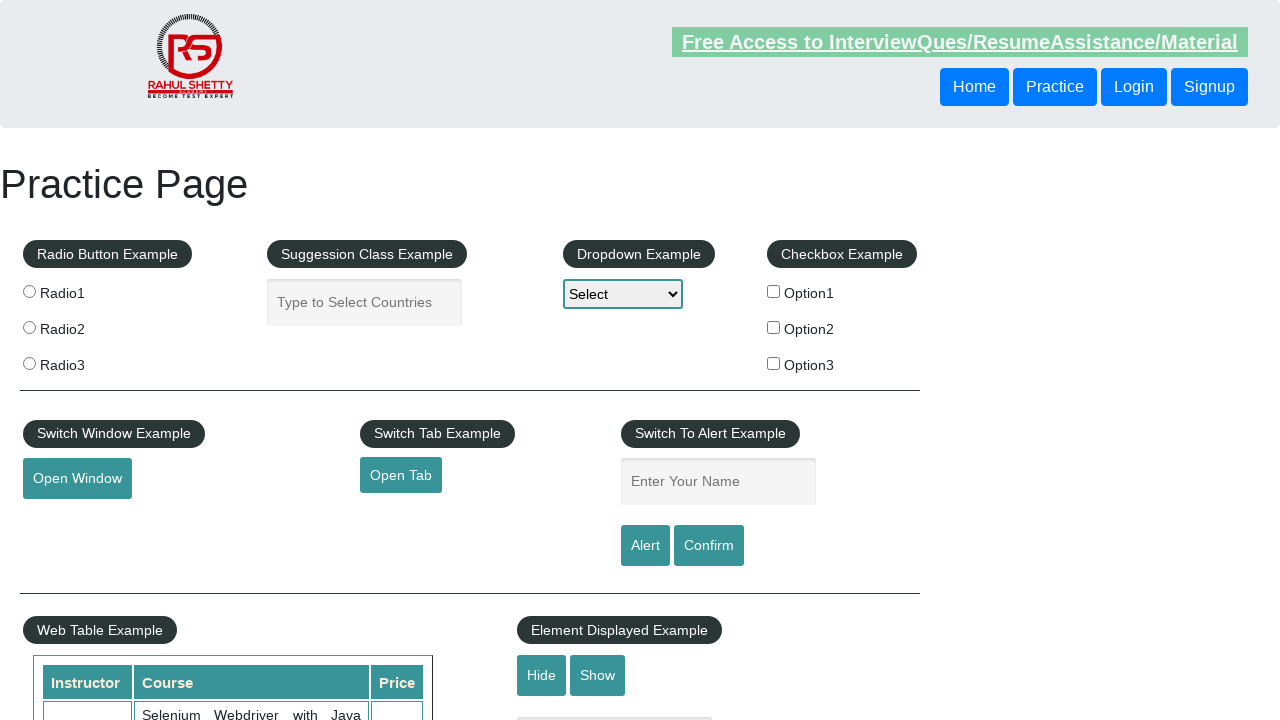

Located all radio buttons on the page
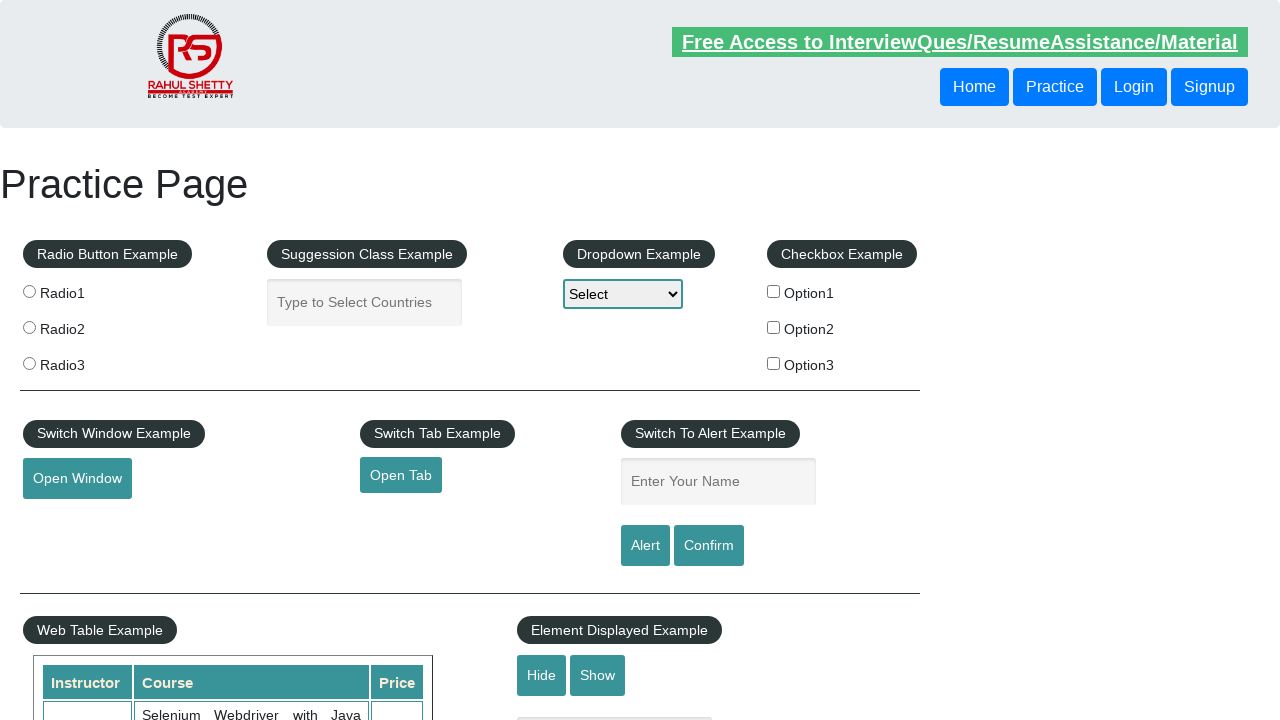

Clicked a radio button at (29, 291) on input[type='radio'] >> nth=0
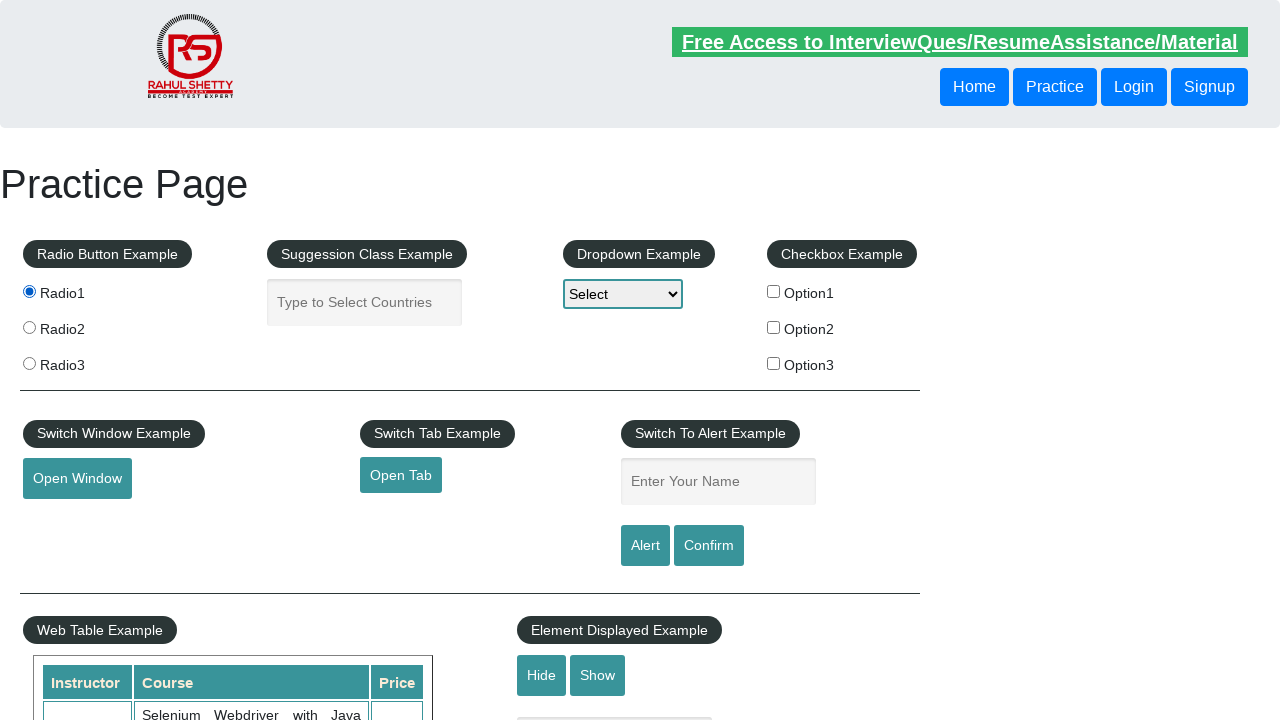

Clicked a radio button at (29, 327) on input[type='radio'] >> nth=1
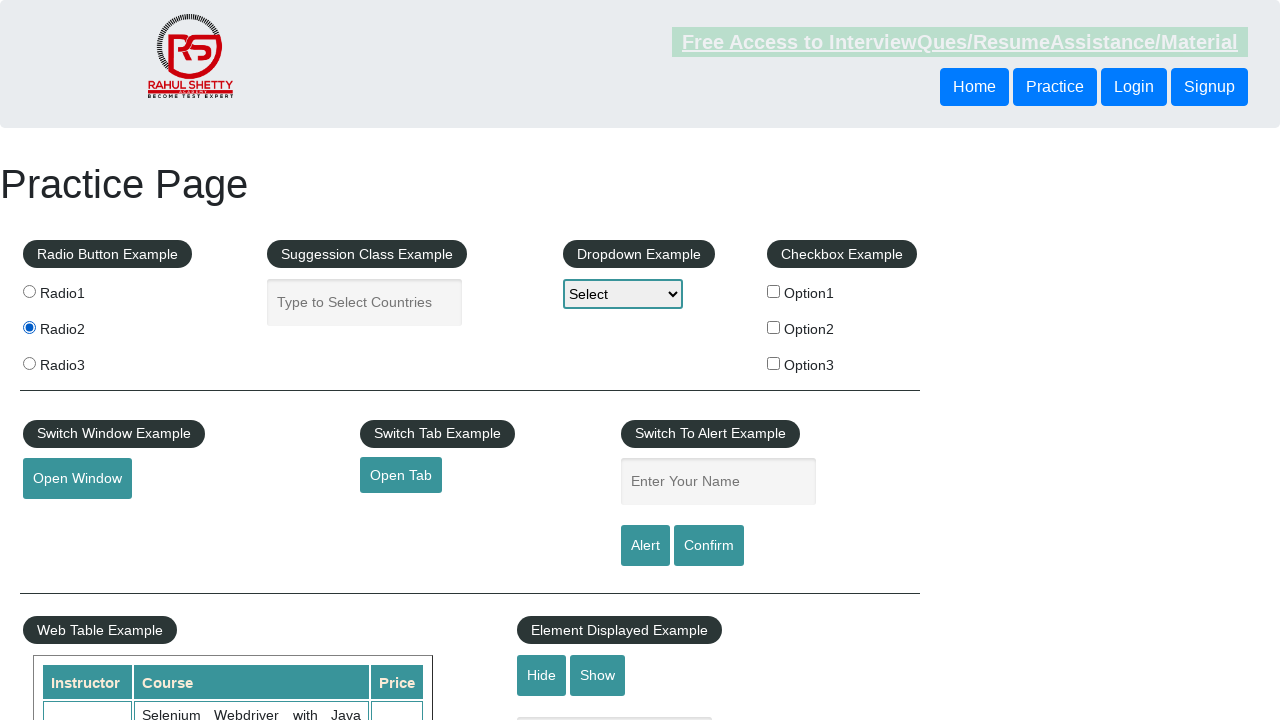

Clicked a radio button at (29, 363) on input[type='radio'] >> nth=2
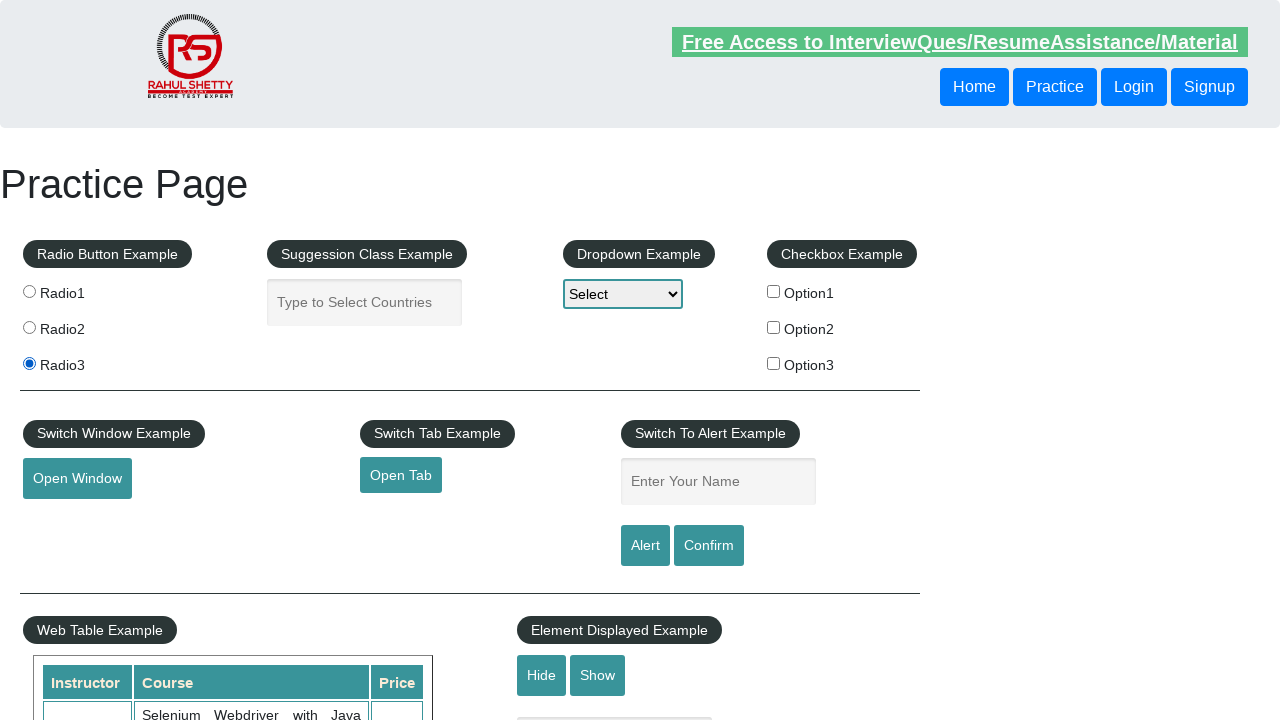

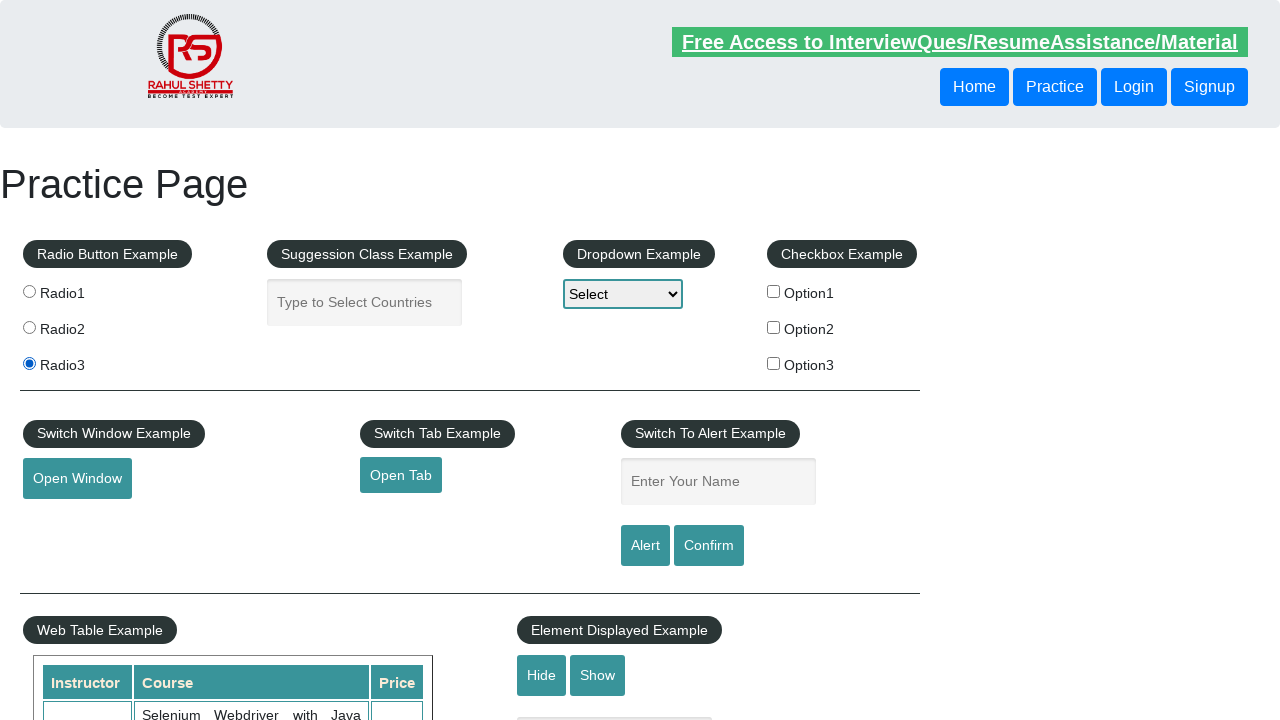